Opens a popup window on the Omayo test blog by clicking the popup link and handles multiple browser windows

Starting URL: http://www.omayo.blogspot.com

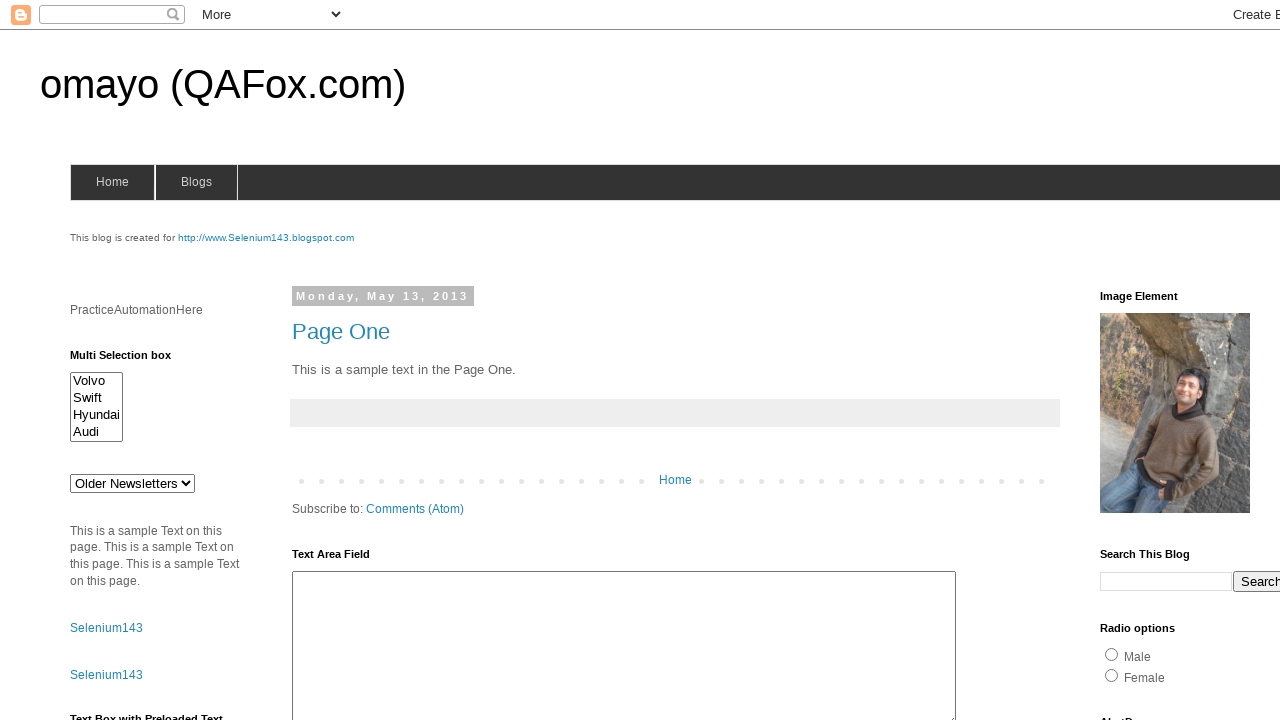

Clicked 'Open a popup window' link at (132, 360) on xpath=//a[.='Open a popup window']
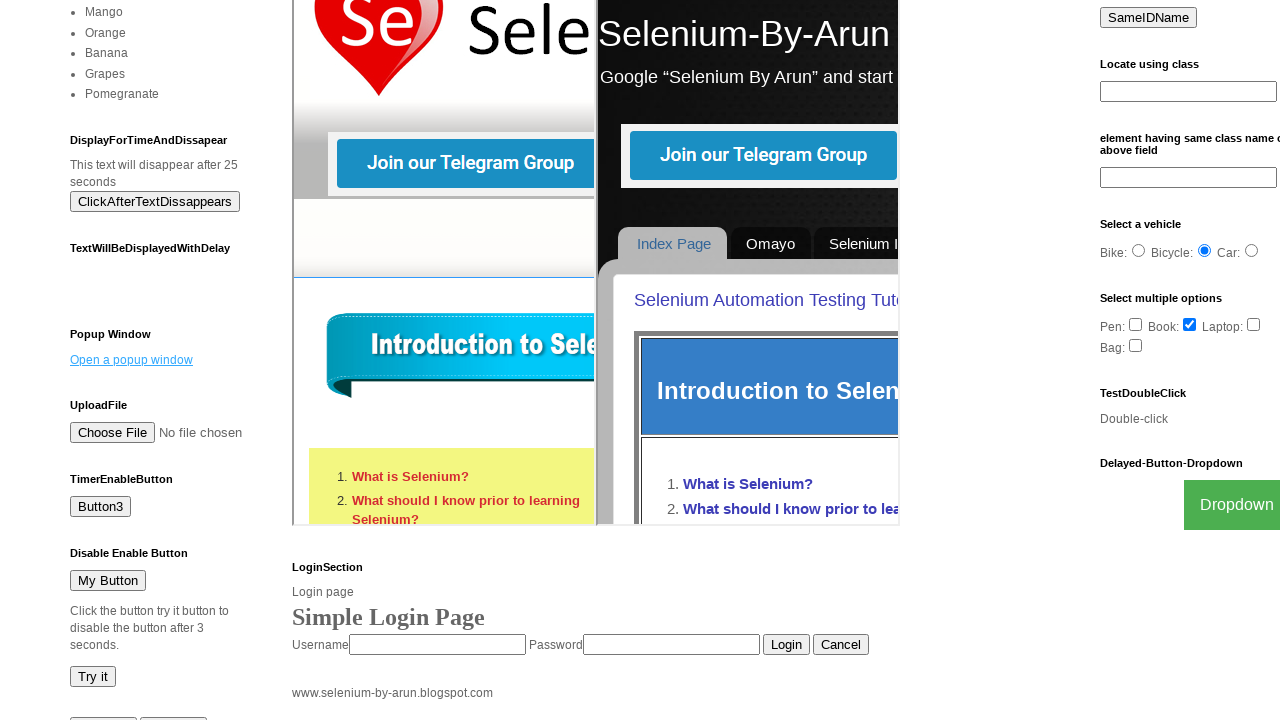

Waited for popup window to appear
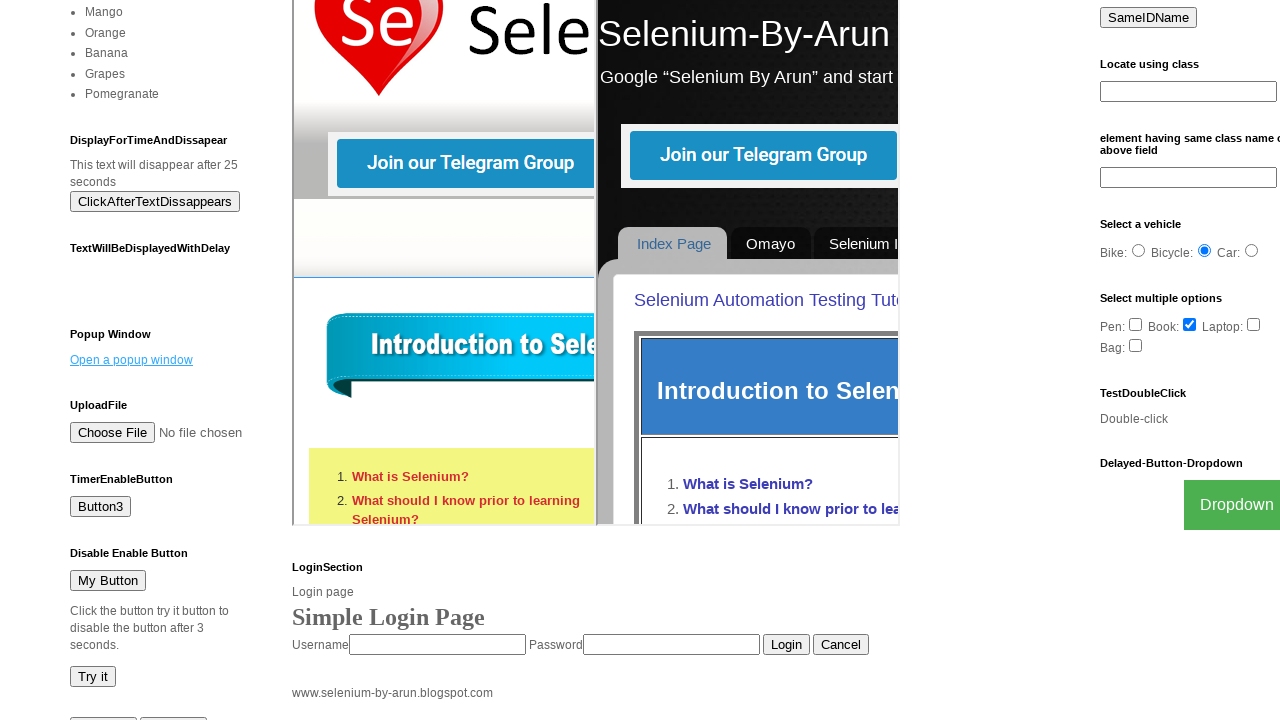

Retrieved all open pages/windows - total count: 2
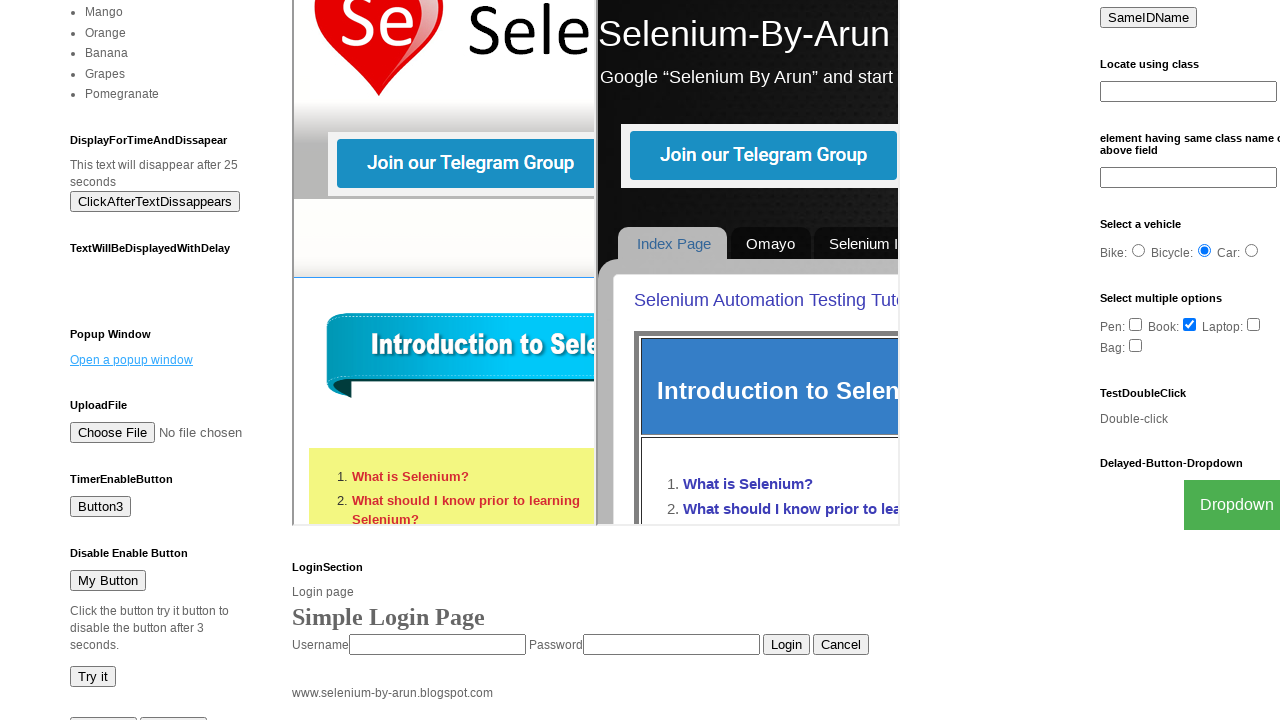

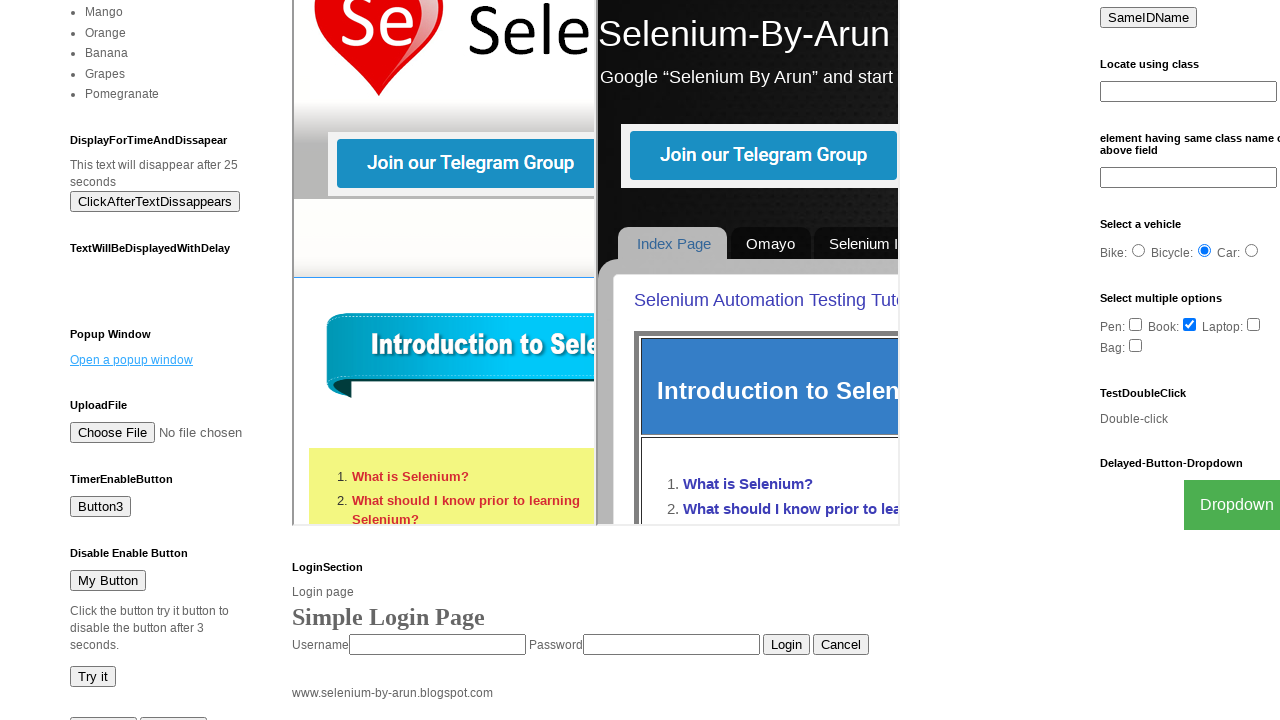